Tests modal dialog functionality by opening a modal and closing it using JavaScript execution

Starting URL: https://formy-project.herokuapp.com/modal

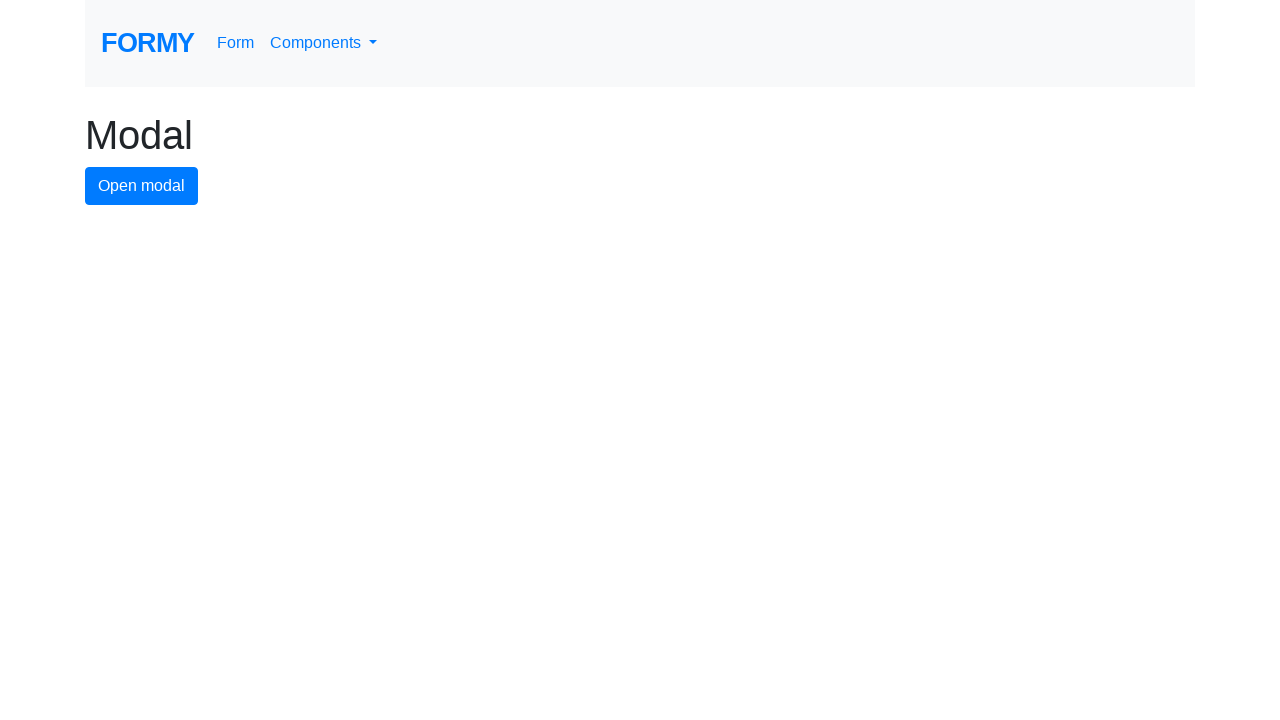

Clicked button to open modal dialog at (142, 186) on #modal-button
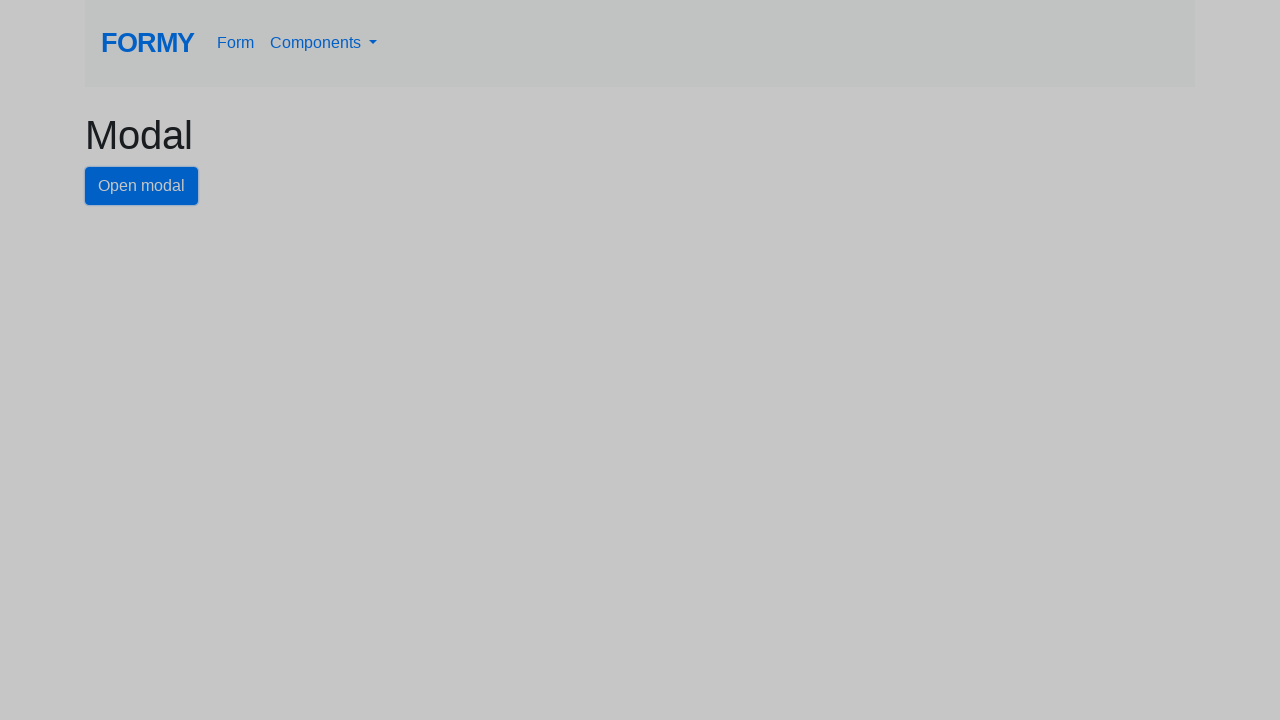

Modal dialog appeared with close button visible
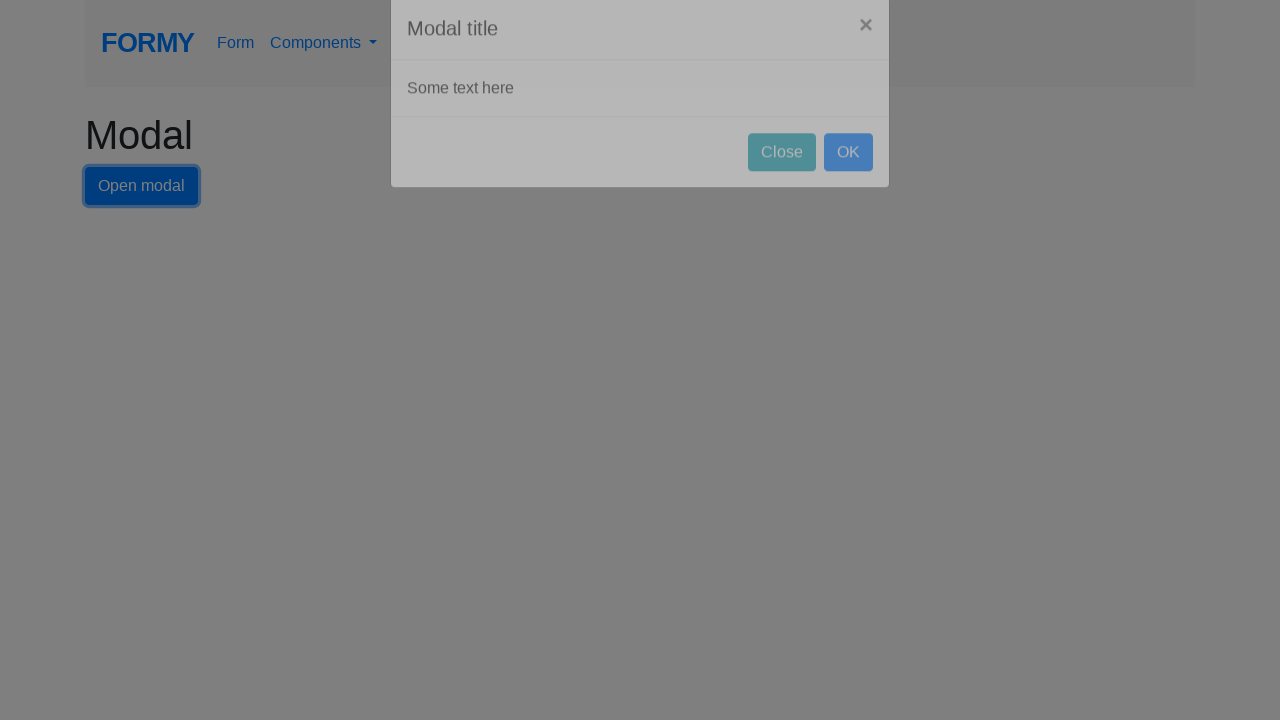

Executed JavaScript to close modal dialog
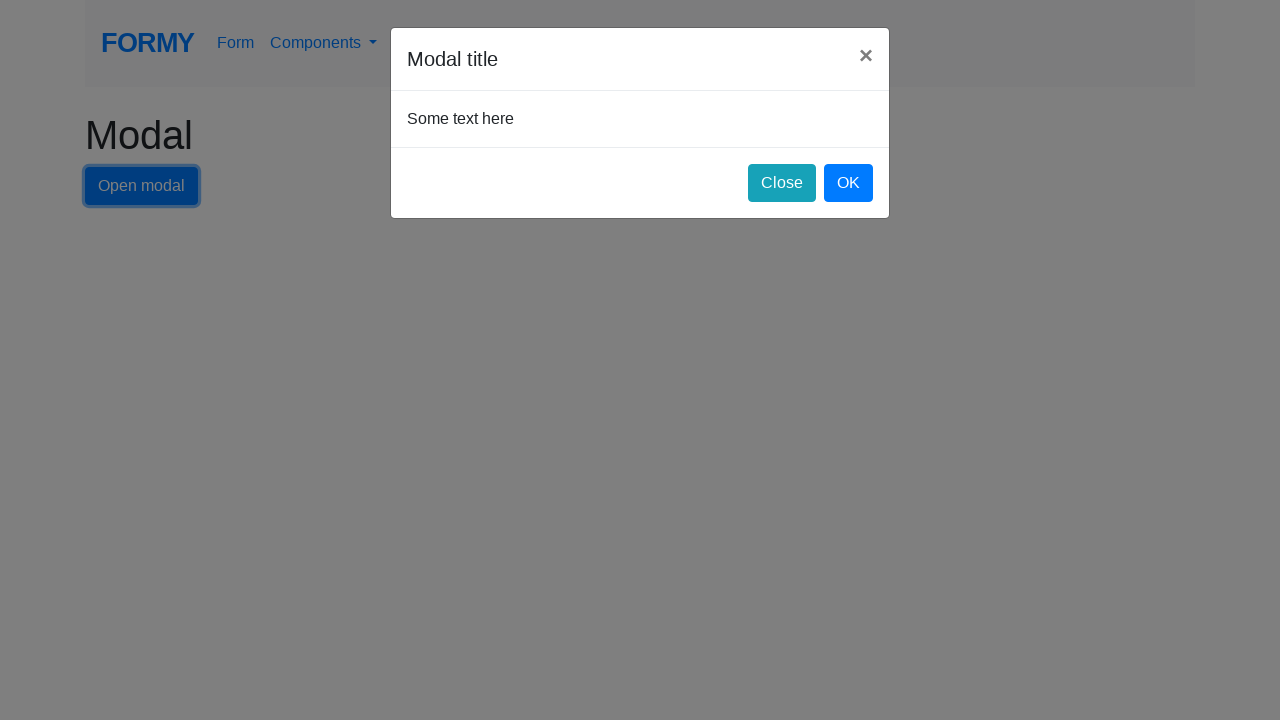

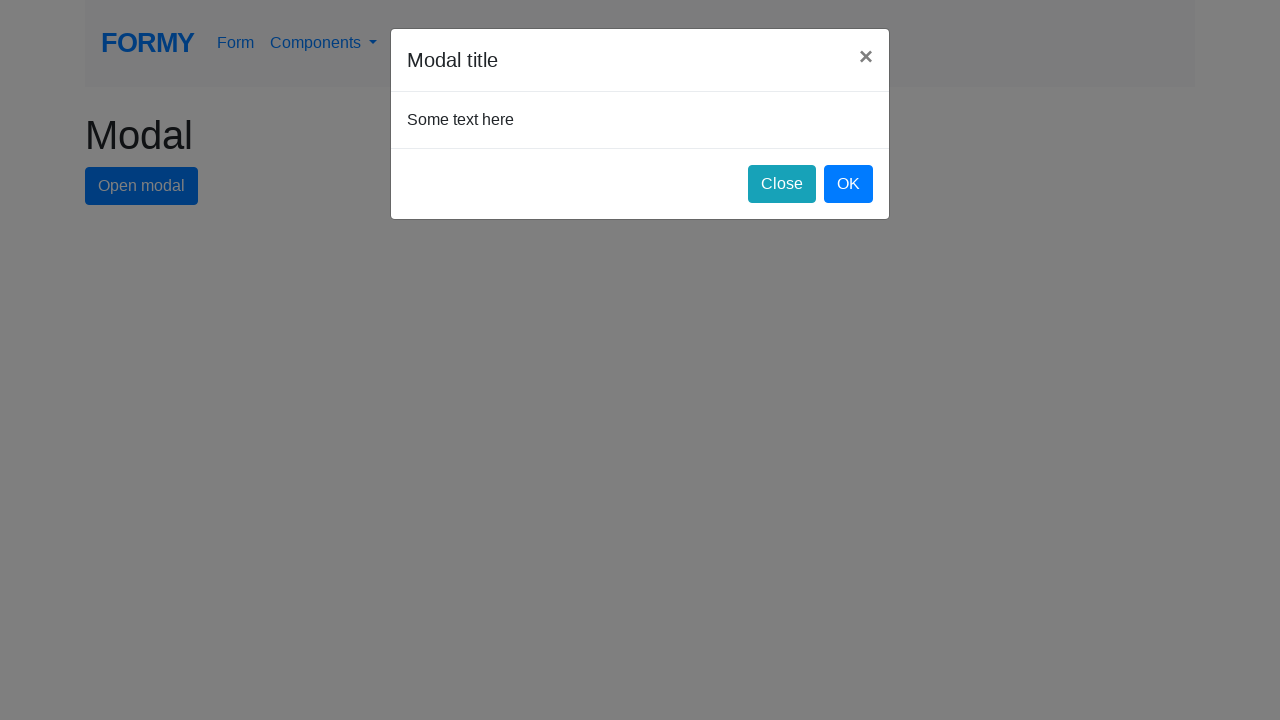